Tests that the todo counter displays the correct number of items as todos are added

Starting URL: https://demo.playwright.dev/todomvc

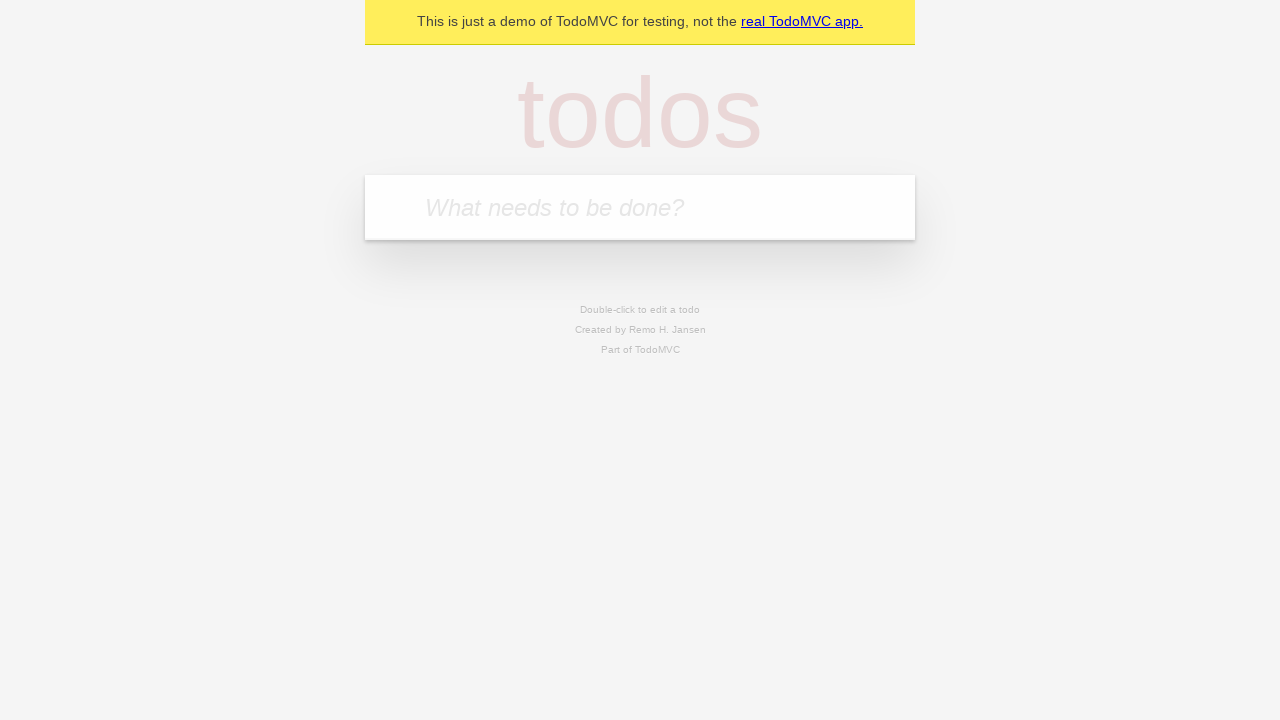

Located the todo input field
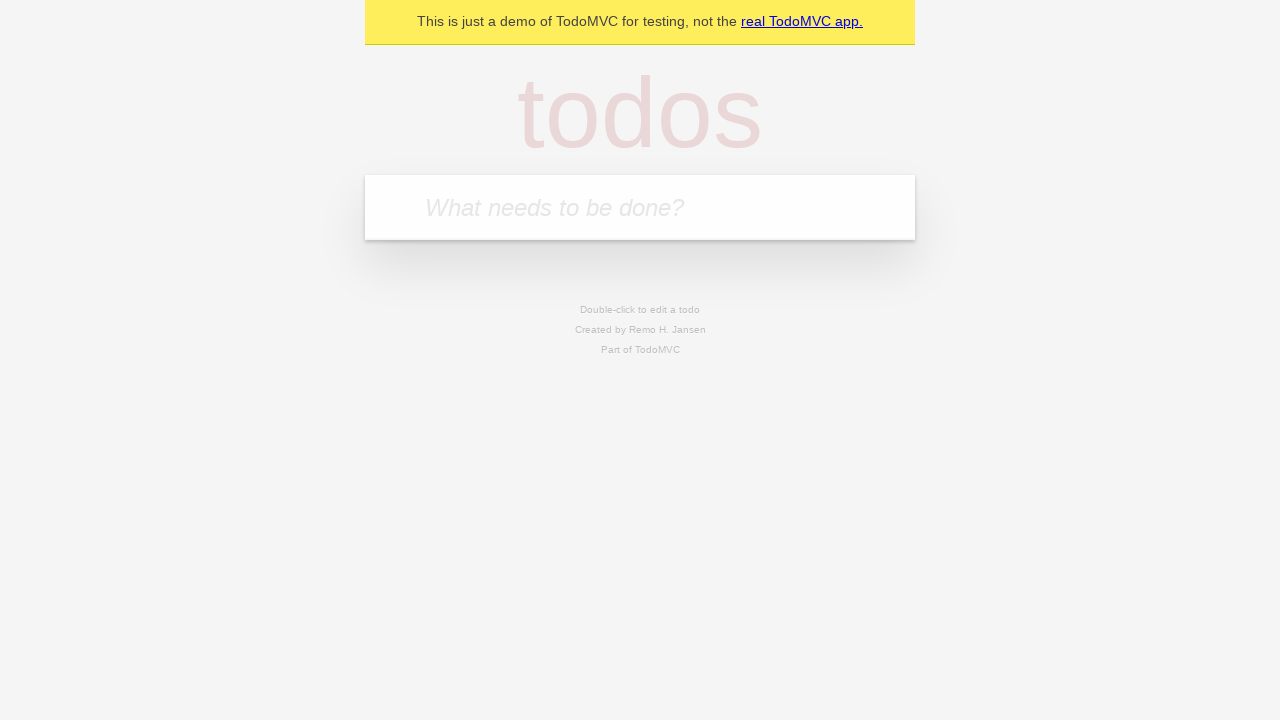

Filled todo input with 'buy some cheese' on internal:attr=[placeholder="What needs to be done?"i]
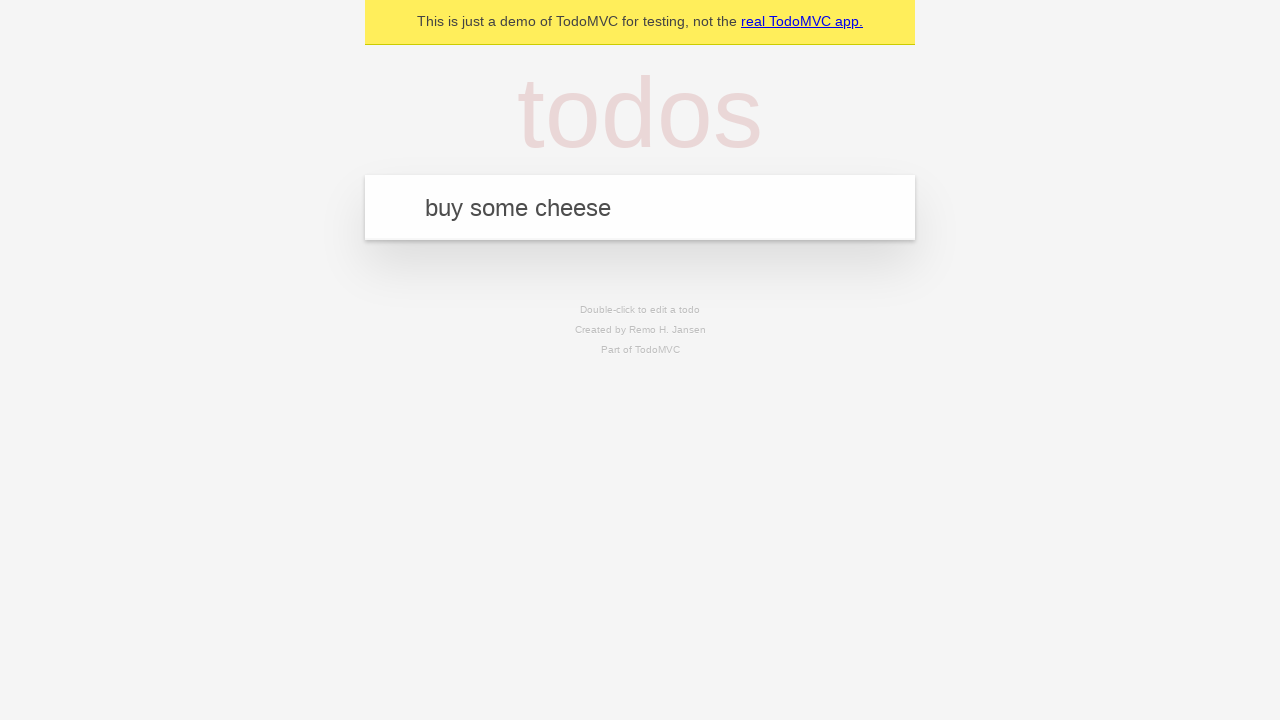

Pressed Enter to create first todo item on internal:attr=[placeholder="What needs to be done?"i]
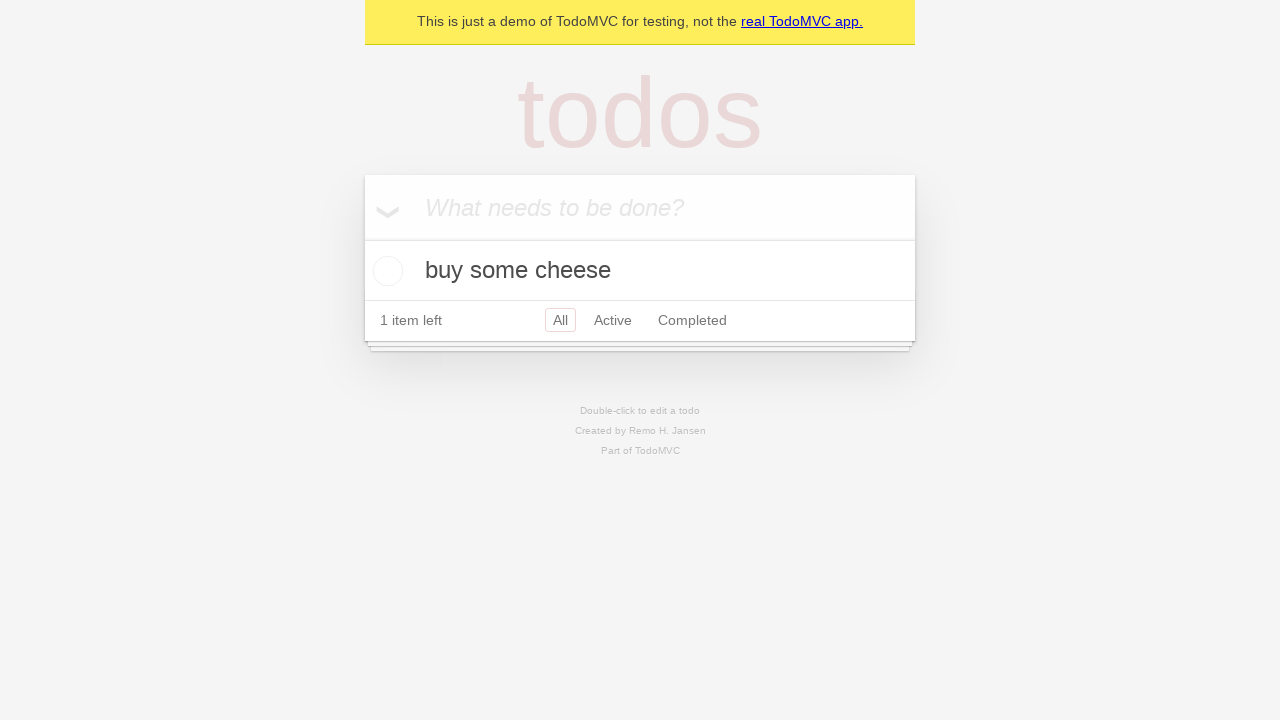

Todo counter element appeared after creating first item
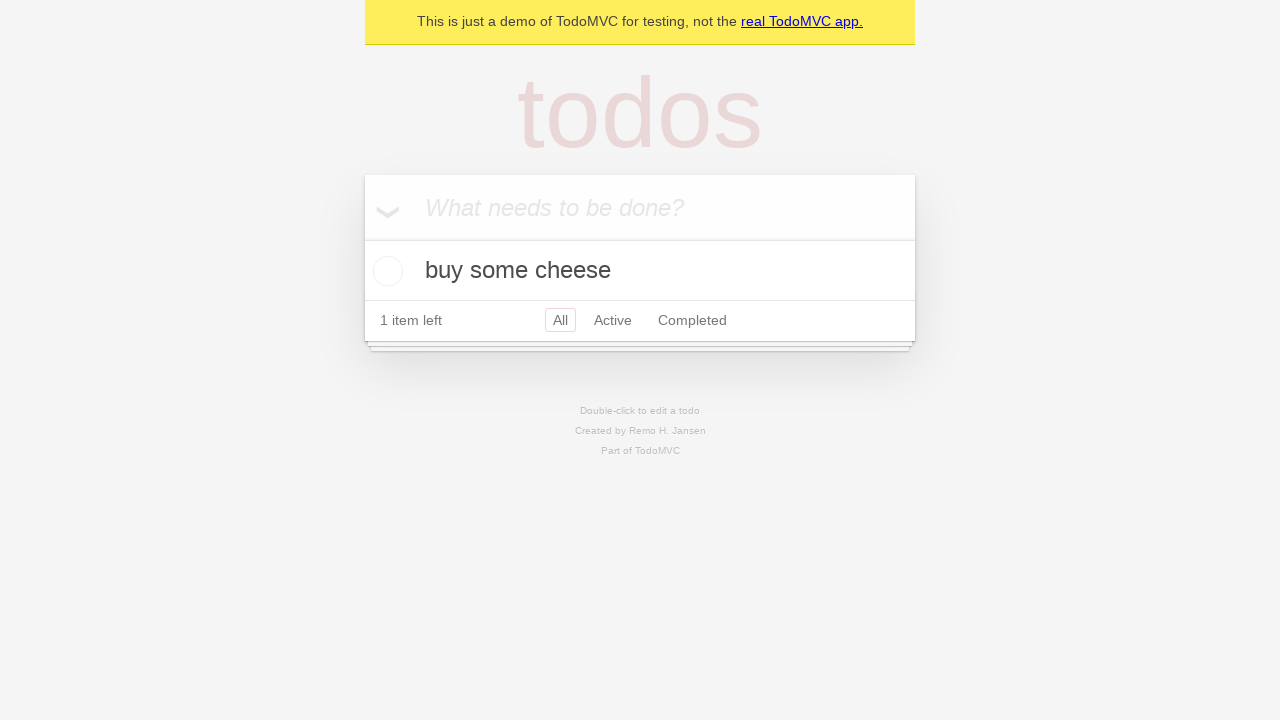

Filled todo input with 'feed the cat' on internal:attr=[placeholder="What needs to be done?"i]
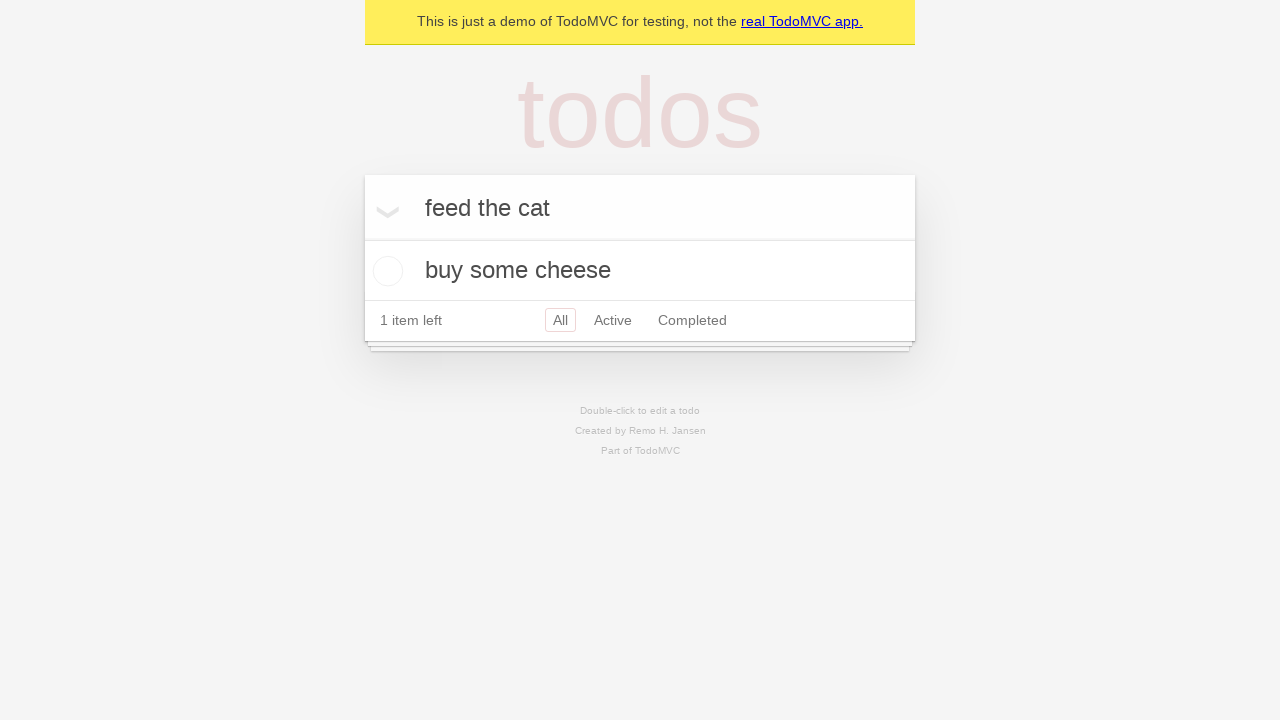

Pressed Enter to create second todo item on internal:attr=[placeholder="What needs to be done?"i]
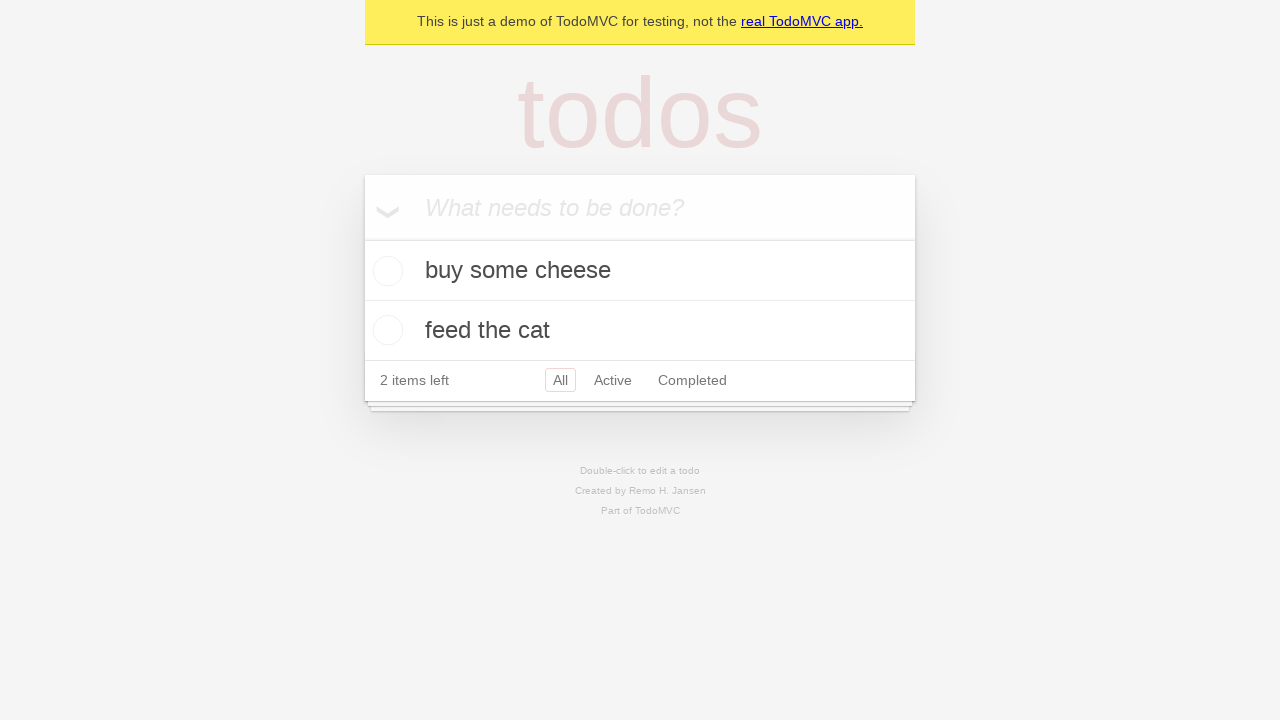

Todo counter updated to show 2 items
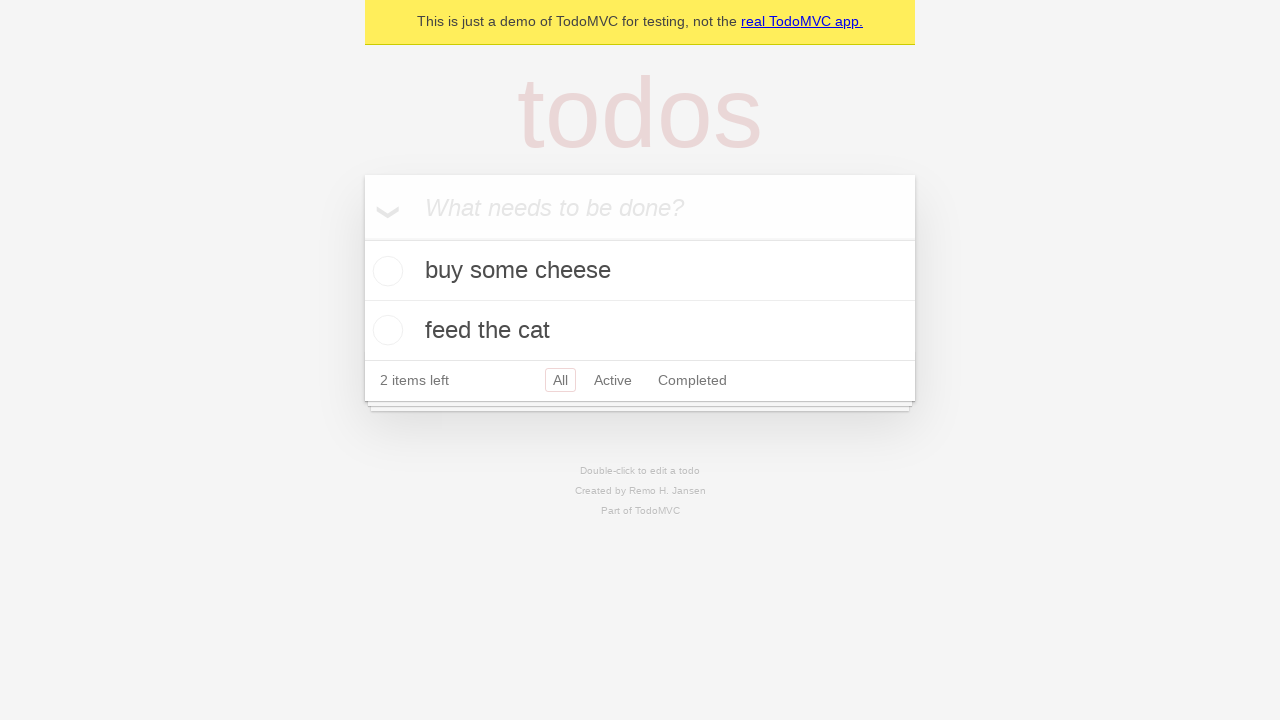

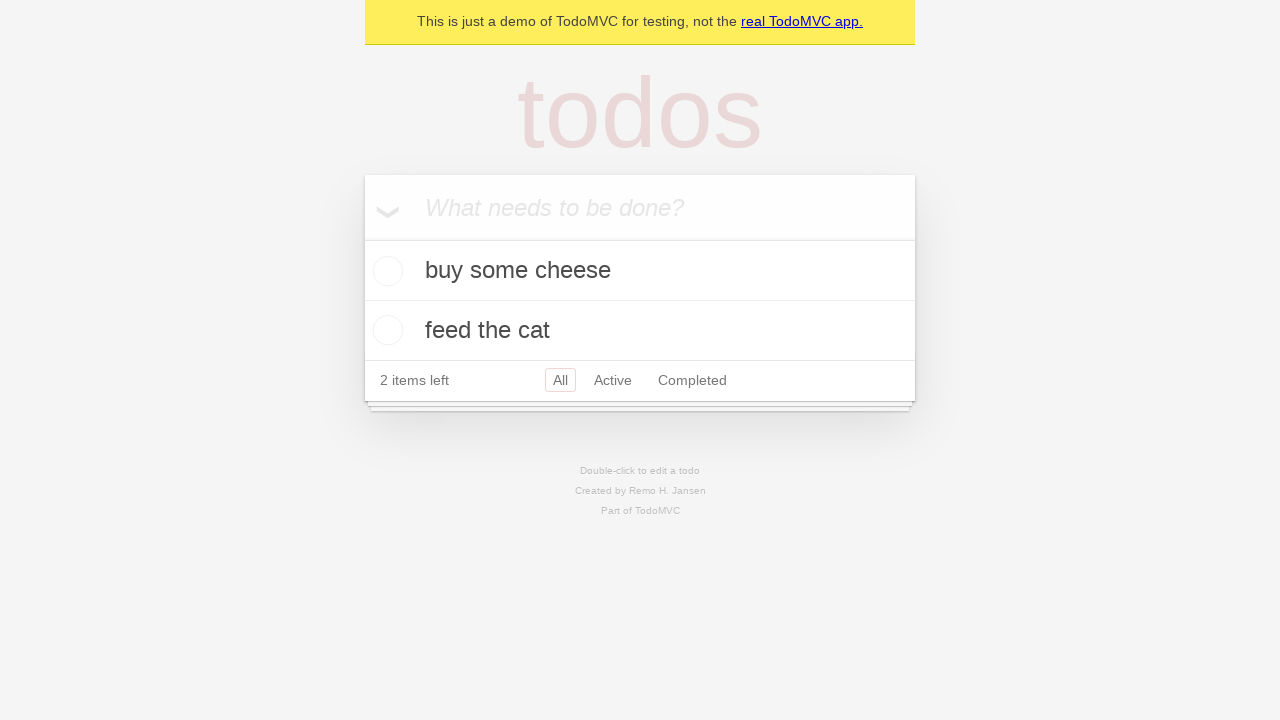